Navigates to the Form Authentication page and verifies the login button is displayed

Starting URL: https://the-internet.herokuapp.com/

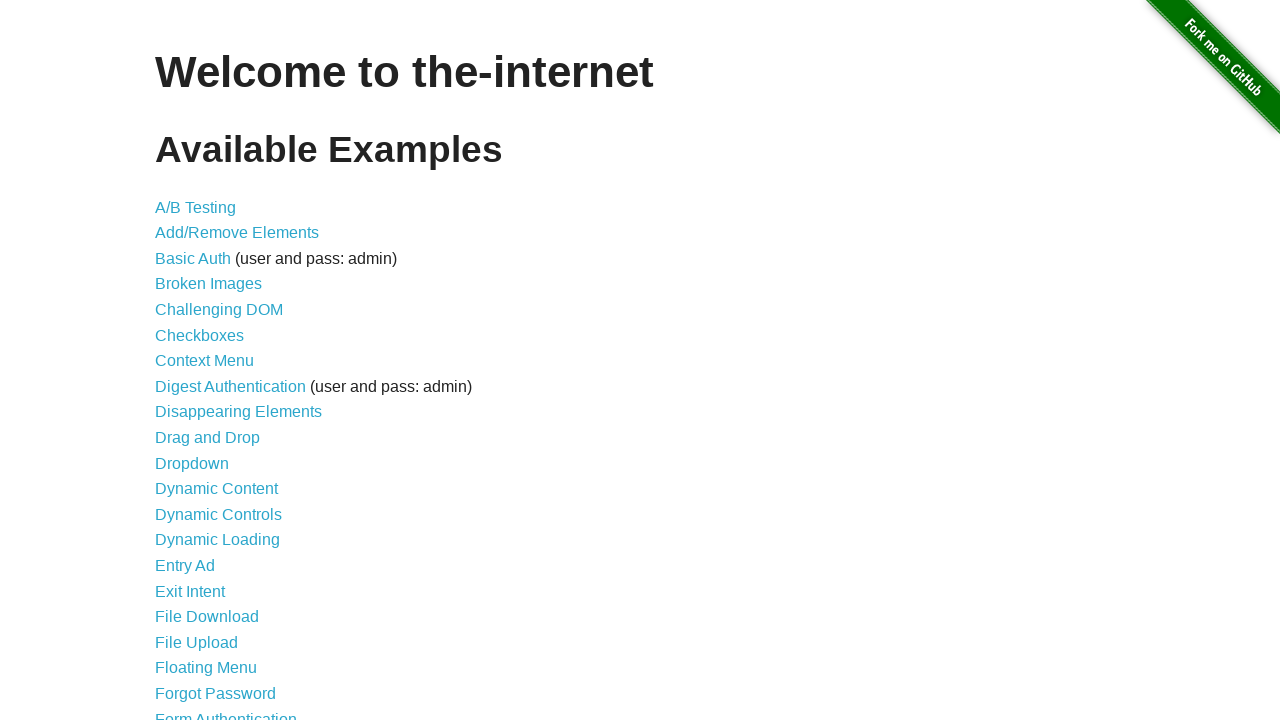

Clicked on Form Authentication link at (226, 712) on text=Form Authentication
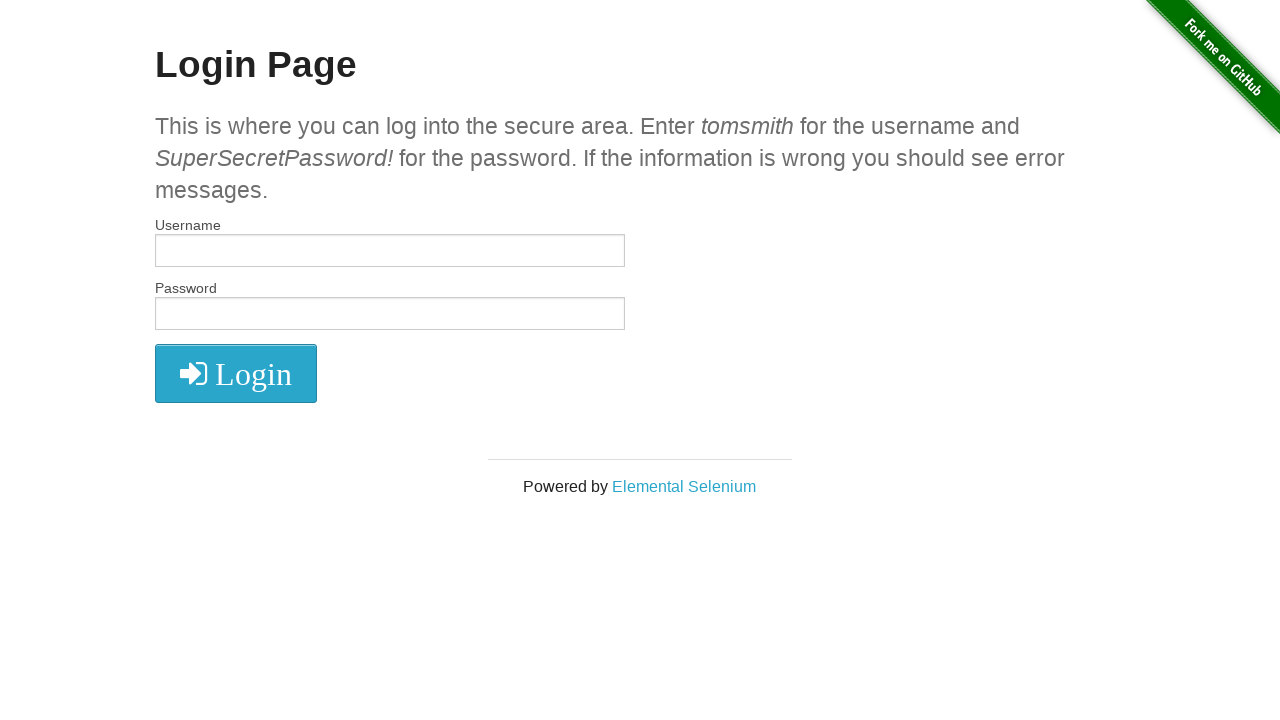

Verified that the login button is displayed
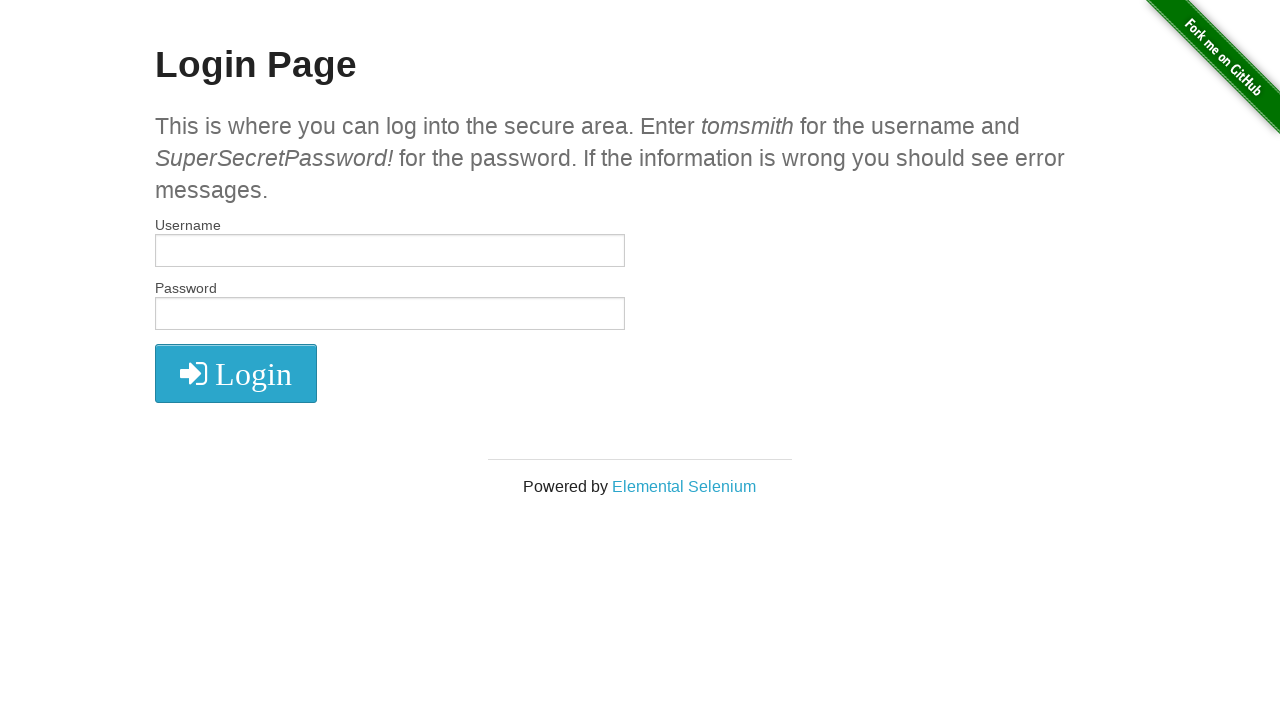

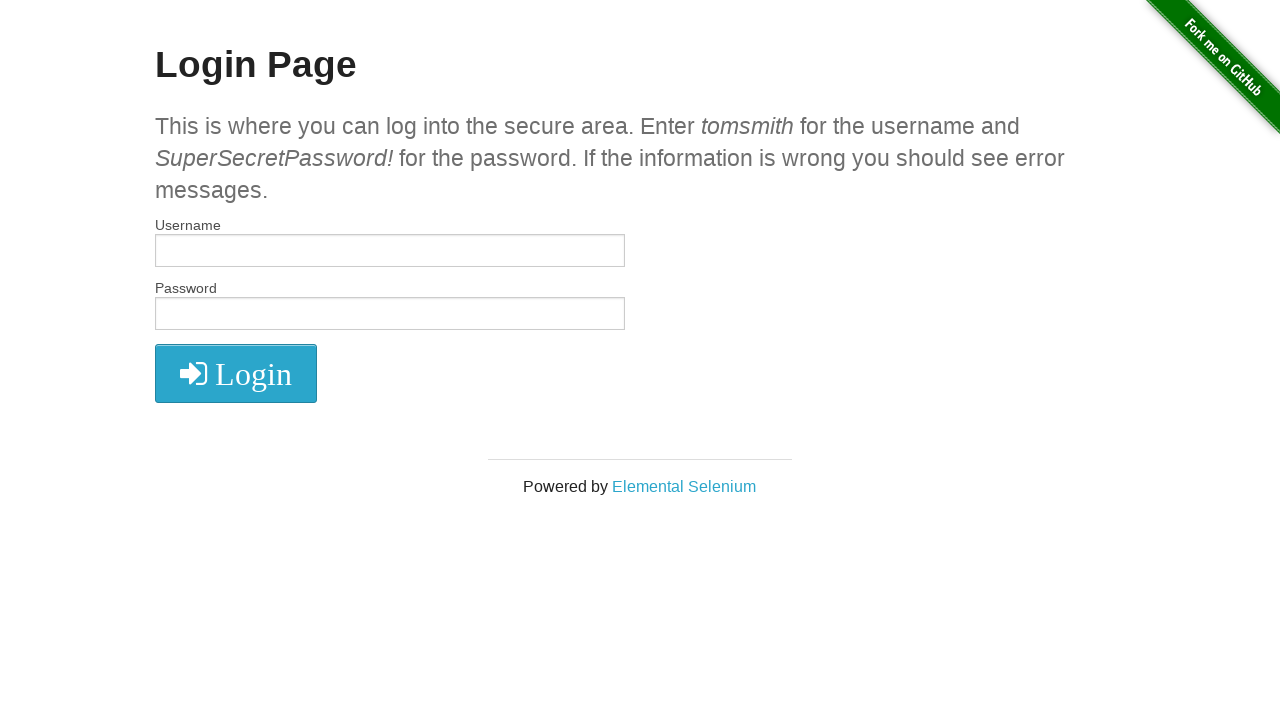